Tests checkbox interaction by selecting checkboxes that are not already checked on a demo page

Starting URL: https://the-internet.herokuapp.com/checkboxes

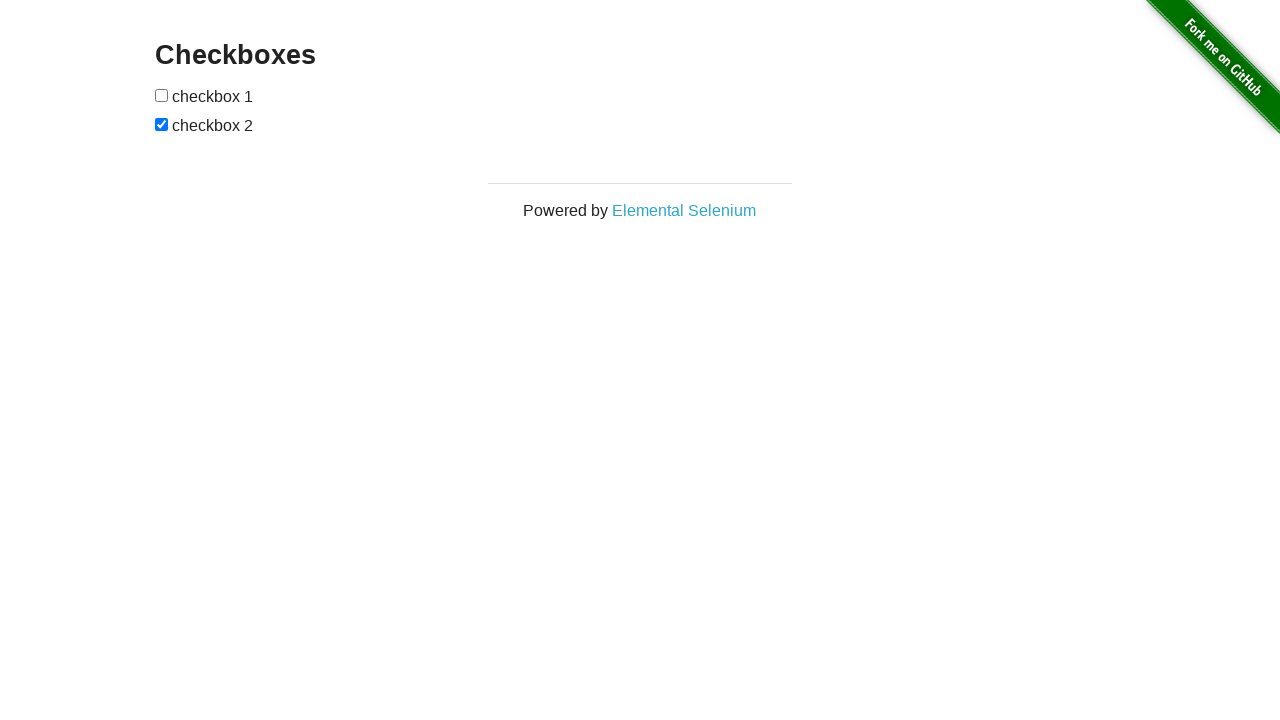

Waited for checkboxes to be visible on the page
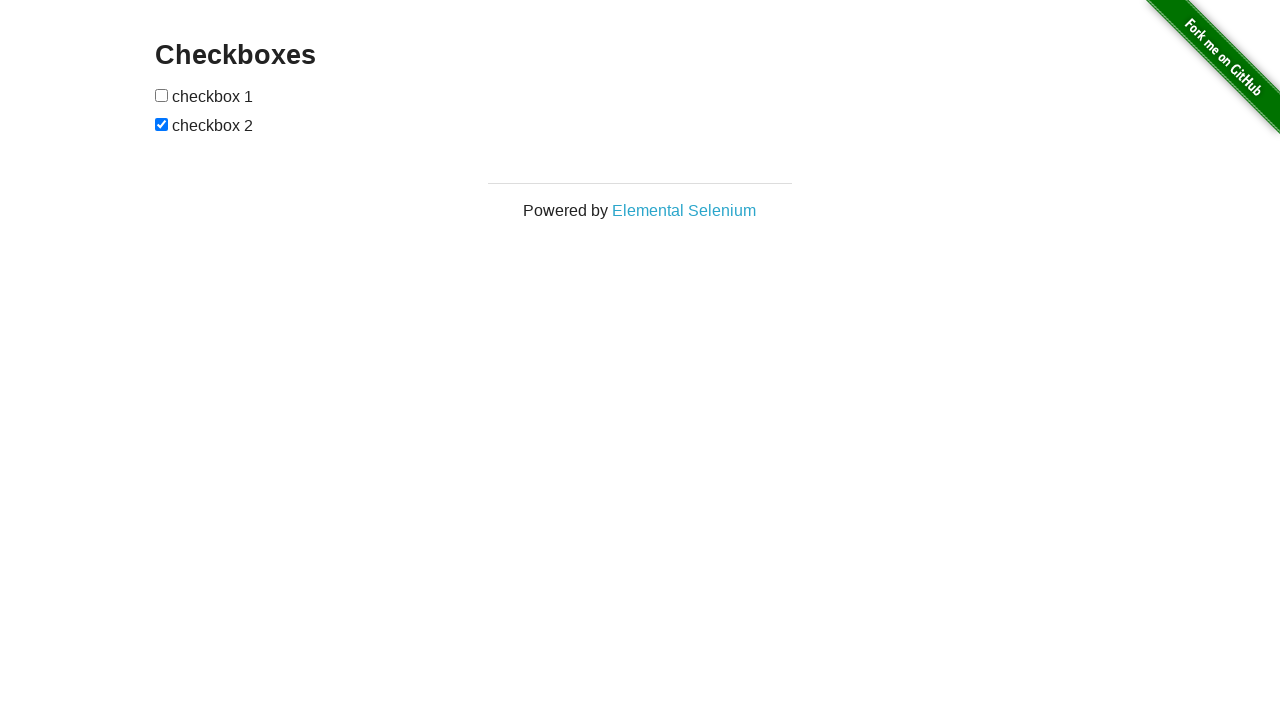

Located the first checkbox element
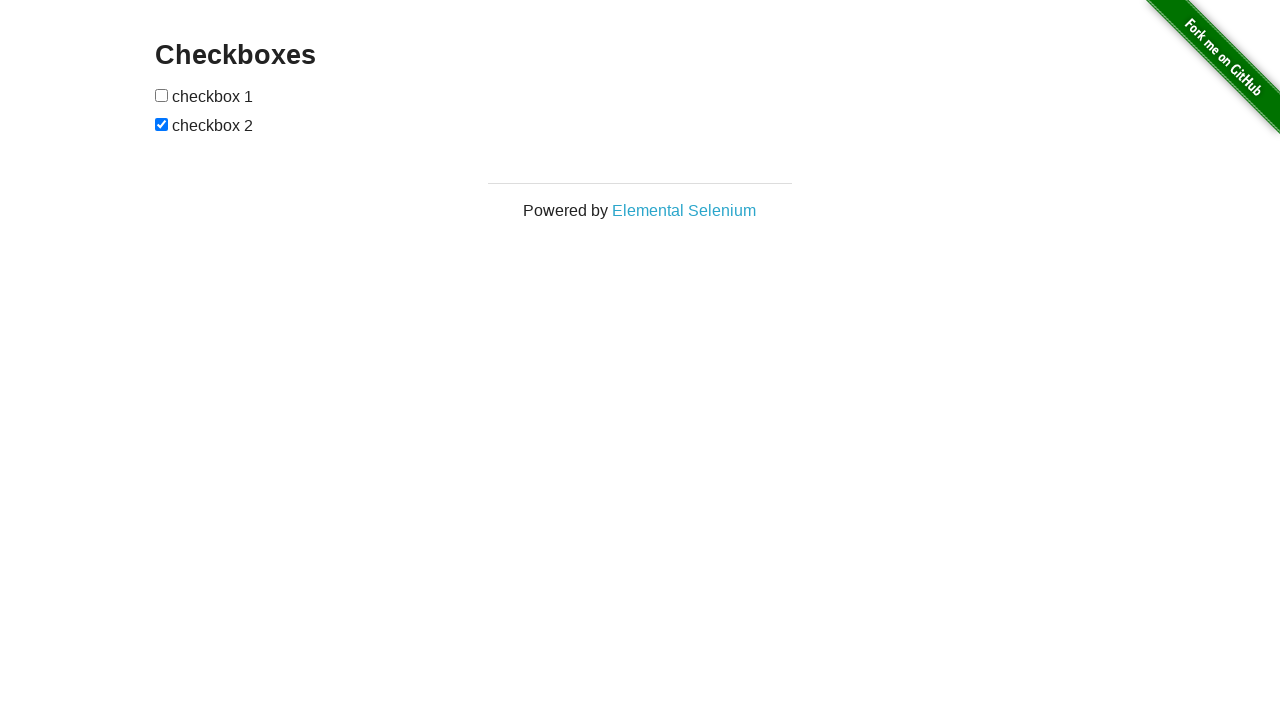

First checkbox was not checked, clicked to select it at (162, 95) on (//input[@type='checkbox'])[1]
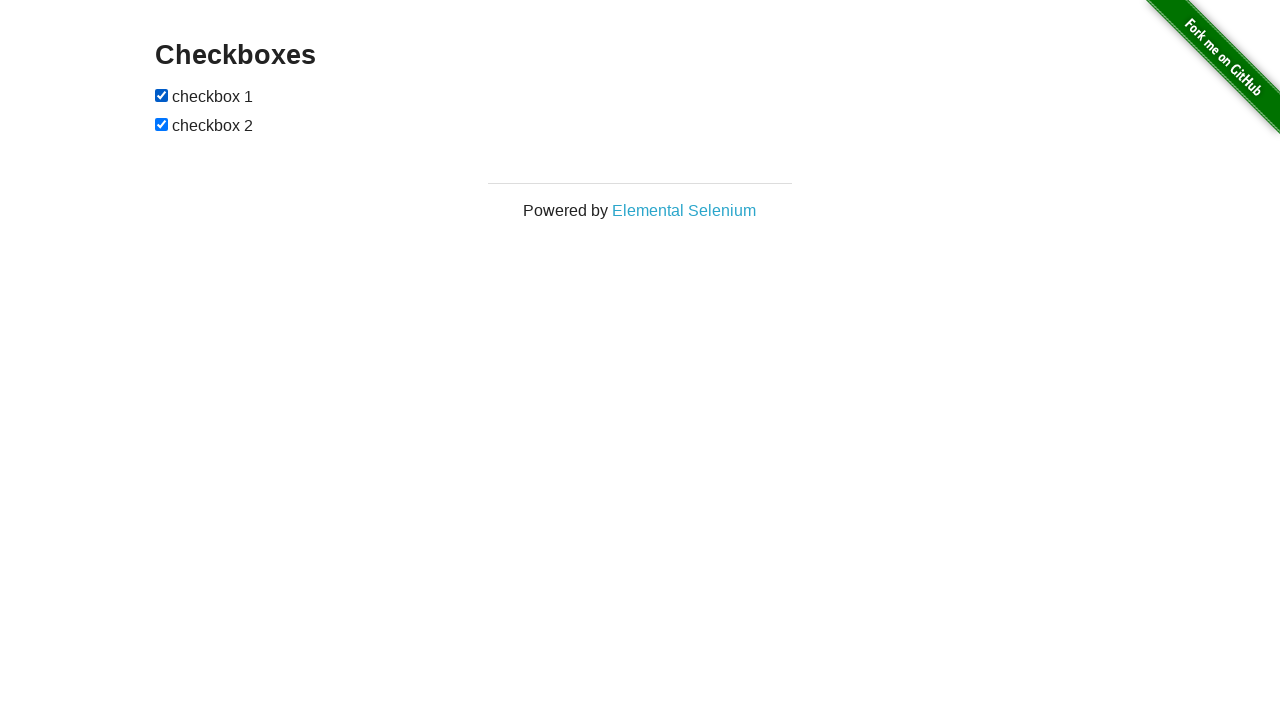

Located the second checkbox element
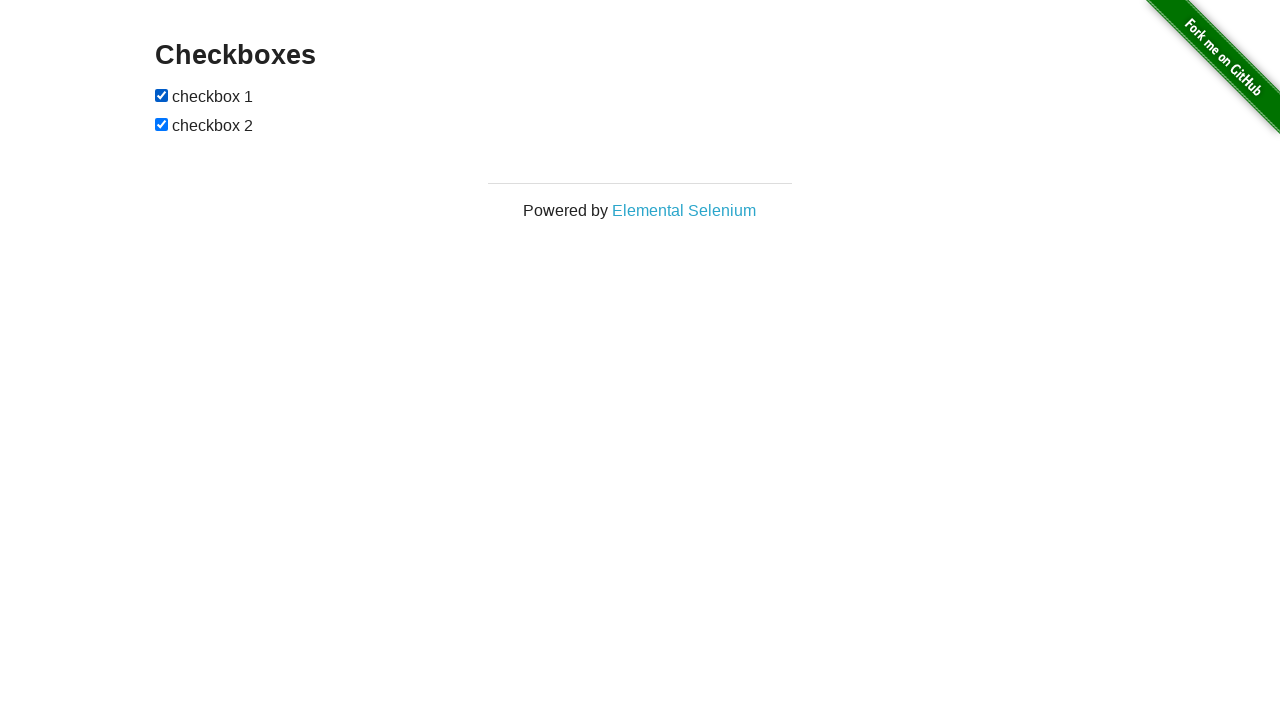

Second checkbox was already checked, no action taken
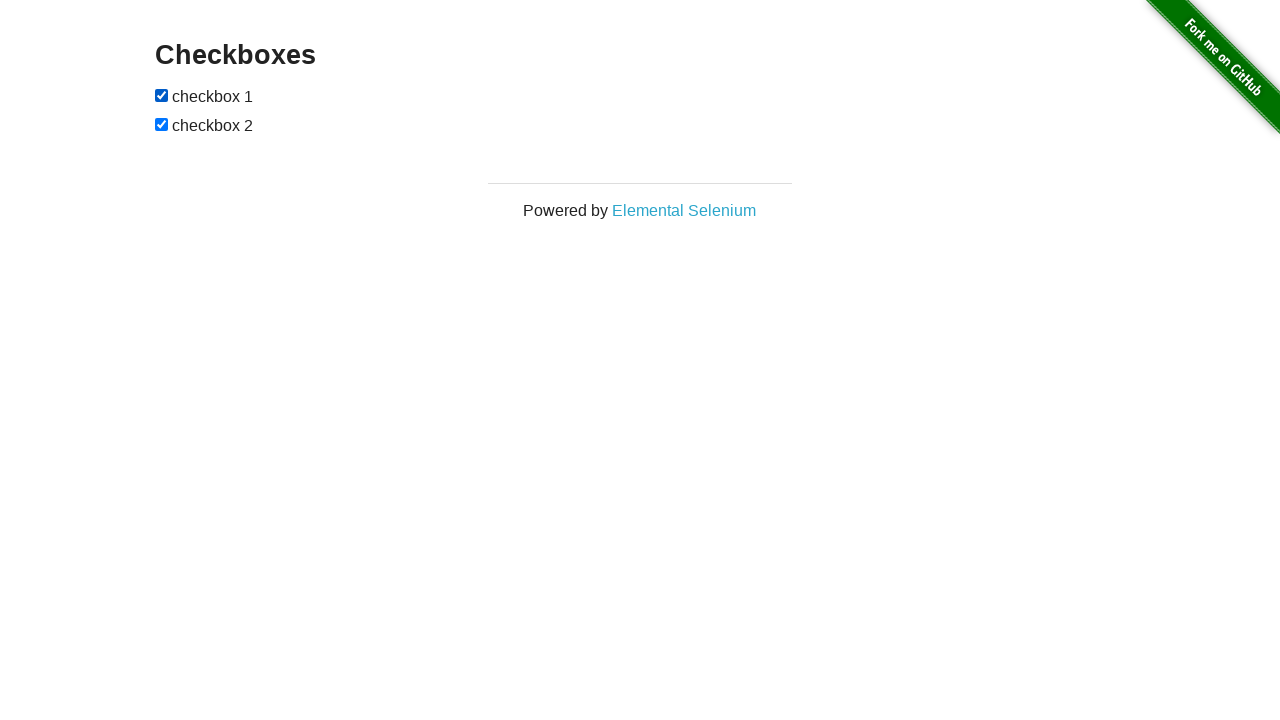

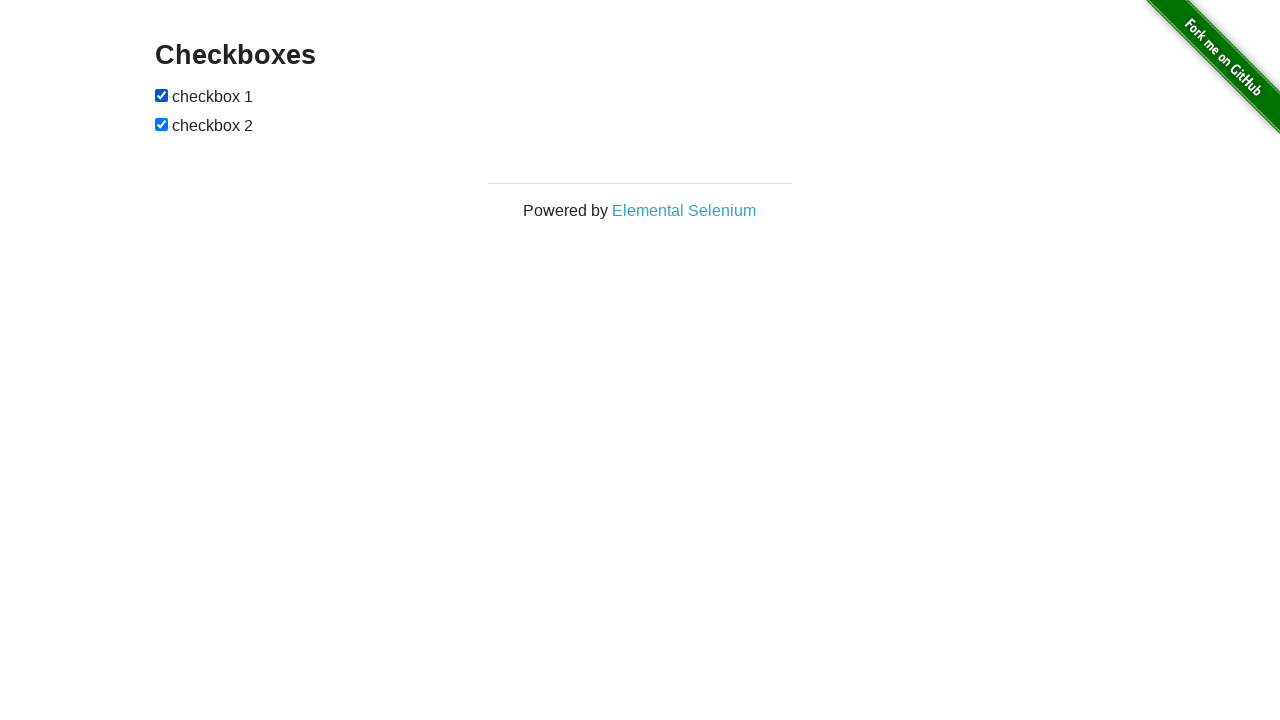